Tests multi-select dropdown functionality on automationbykrishna.com by clicking Basic Elements, then selecting even numbers, deselecting first option, and toggling all selections in a multi-select dropdown.

Starting URL: http://automationbykrishna.com/#

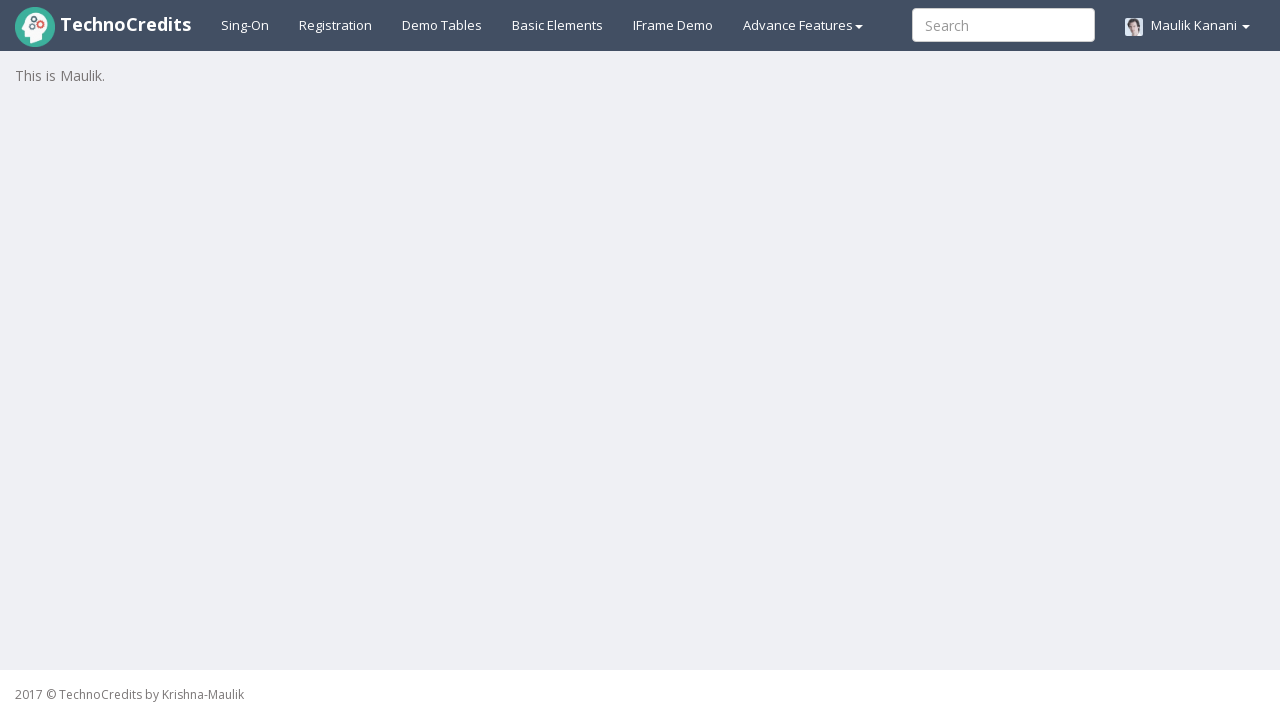

Clicked on Basic Elements link at (558, 25) on #basicelements
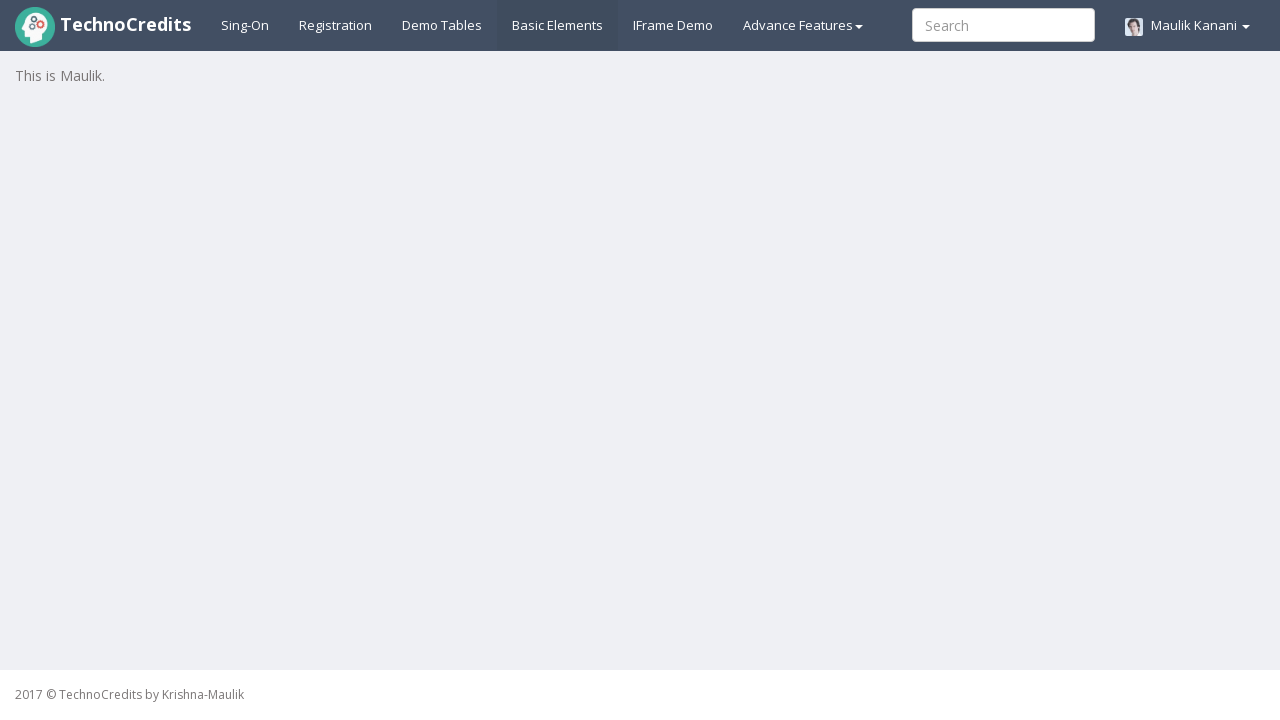

Waited 2 seconds for page to load
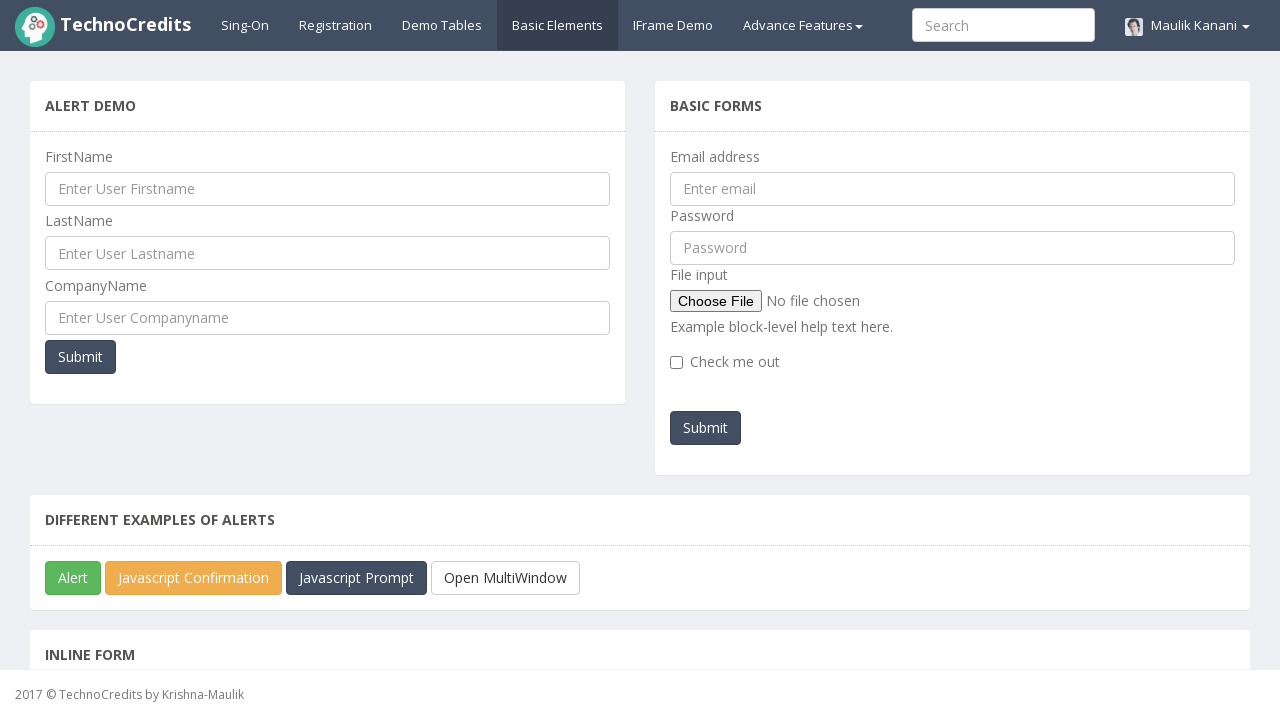

Located multi-select dropdown element
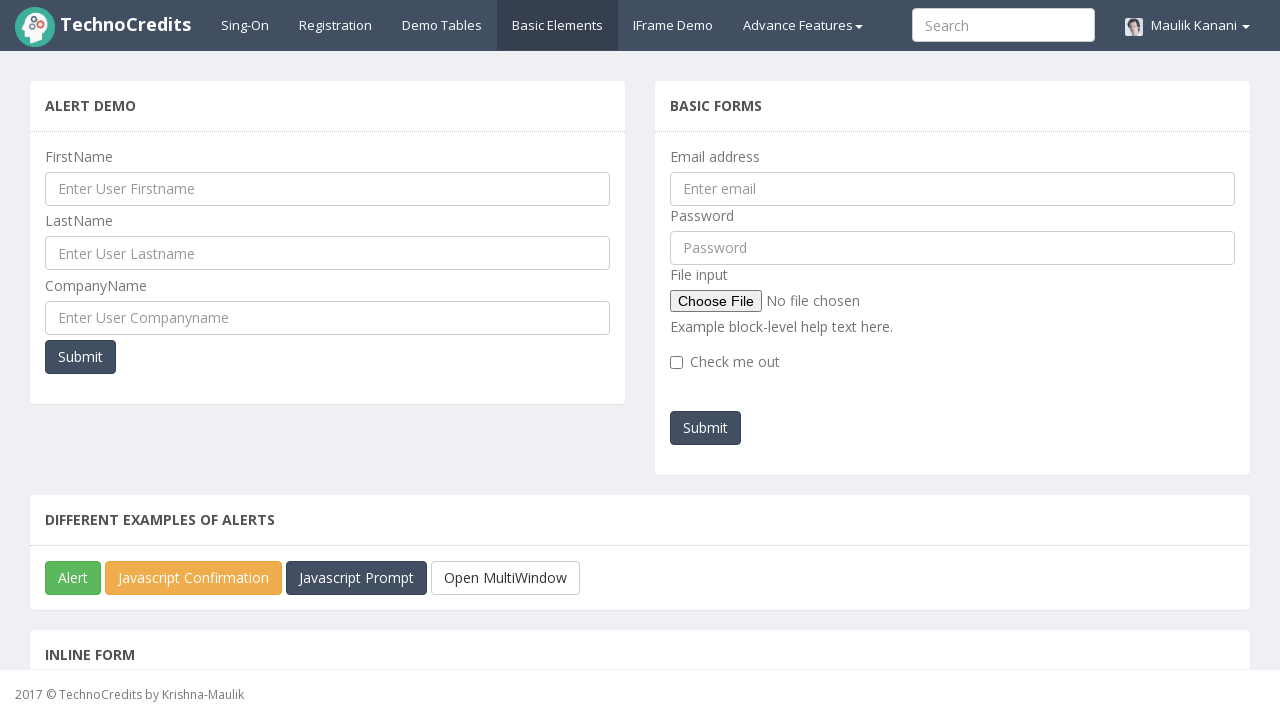

Scrolled dropdown into view
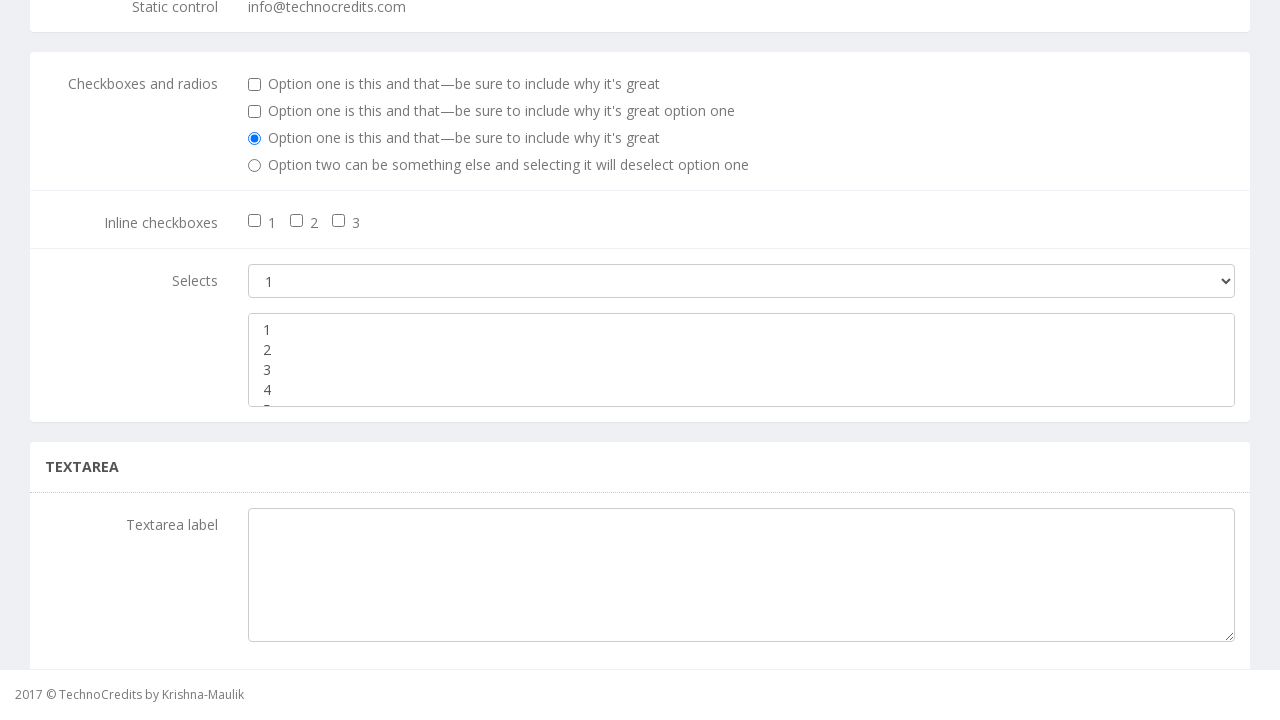

Retrieved all options from dropdown
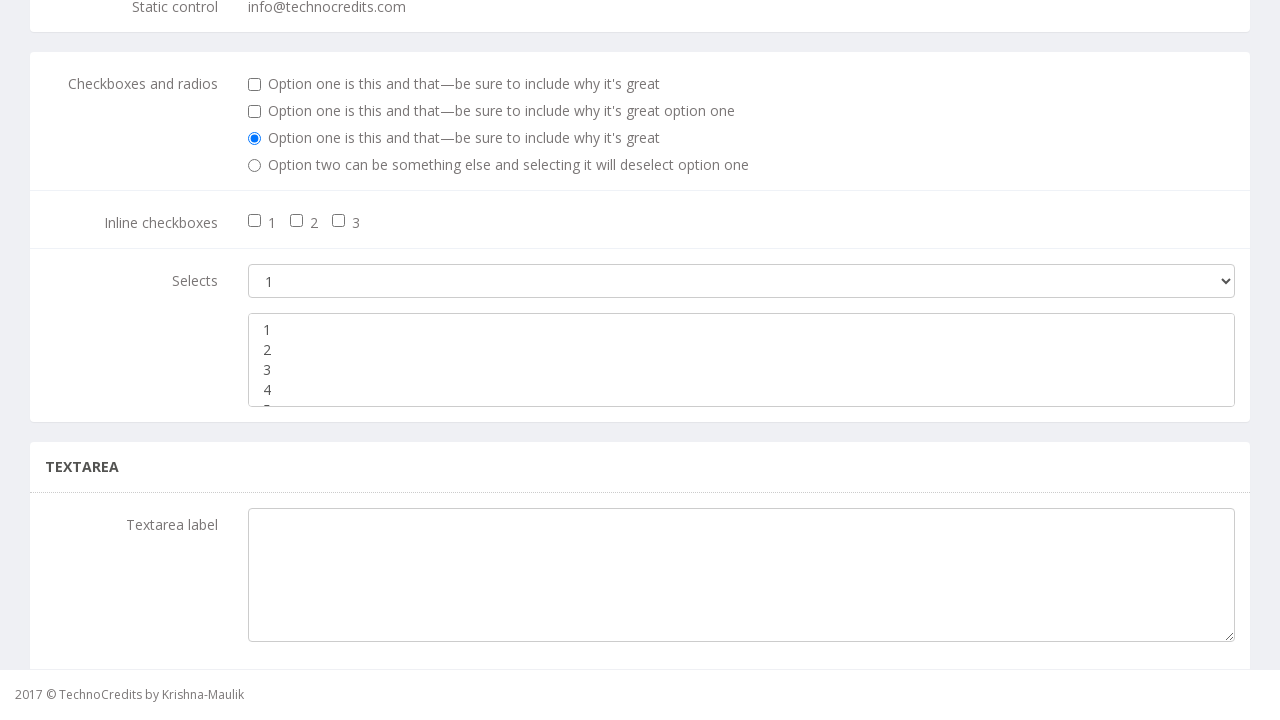

Selected even number option: 2 on //div[@class='panel-body']//div[3]//select[2]
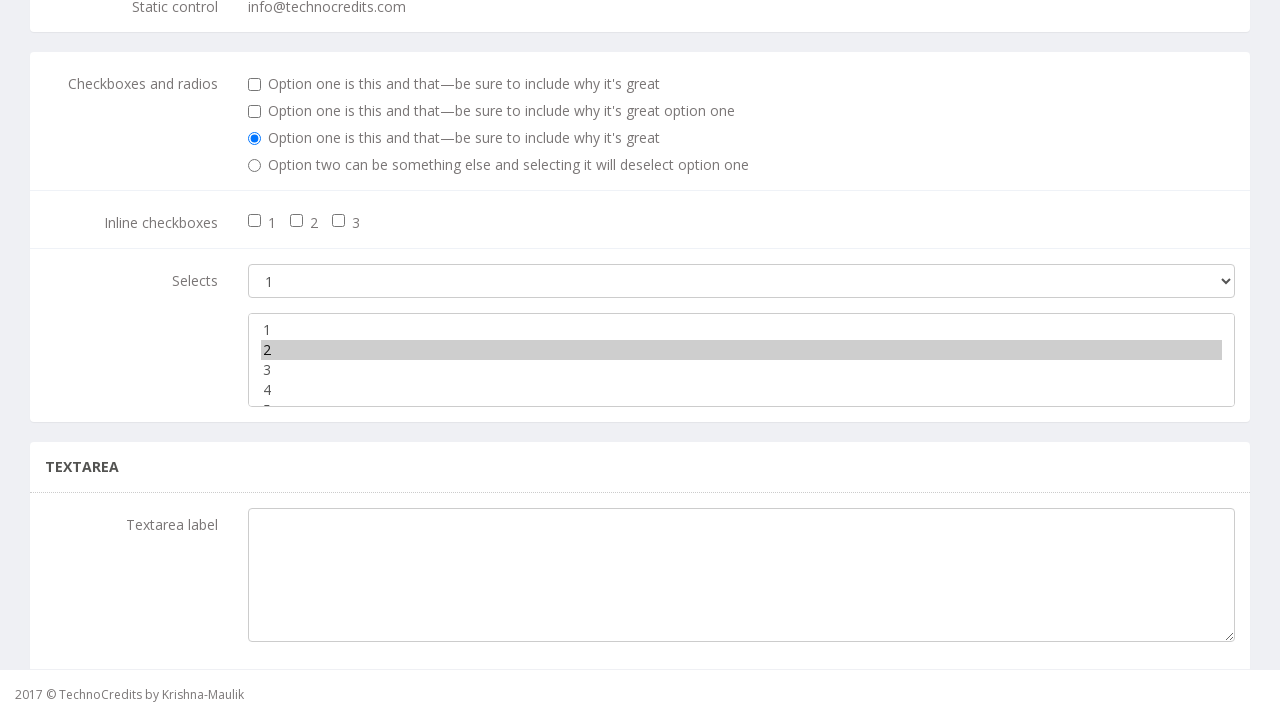

Waited 500ms after selecting 2
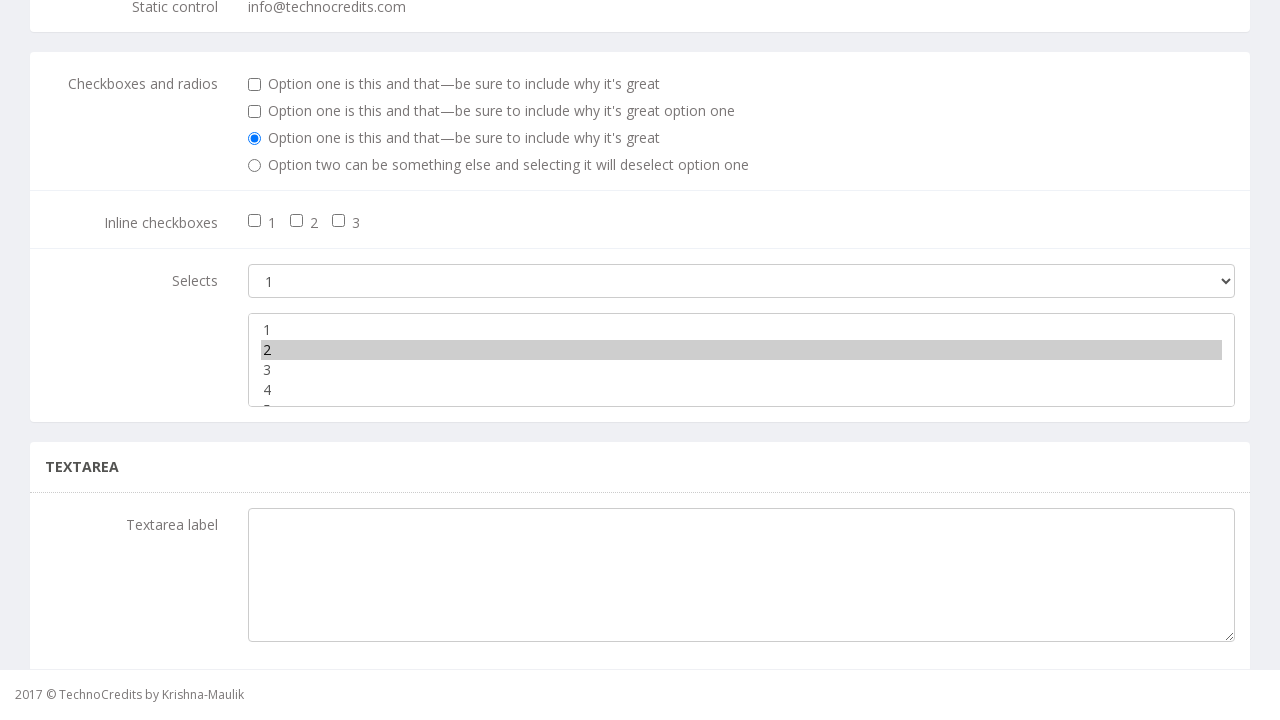

Selected even number option: 4 on //div[@class='panel-body']//div[3]//select[2]
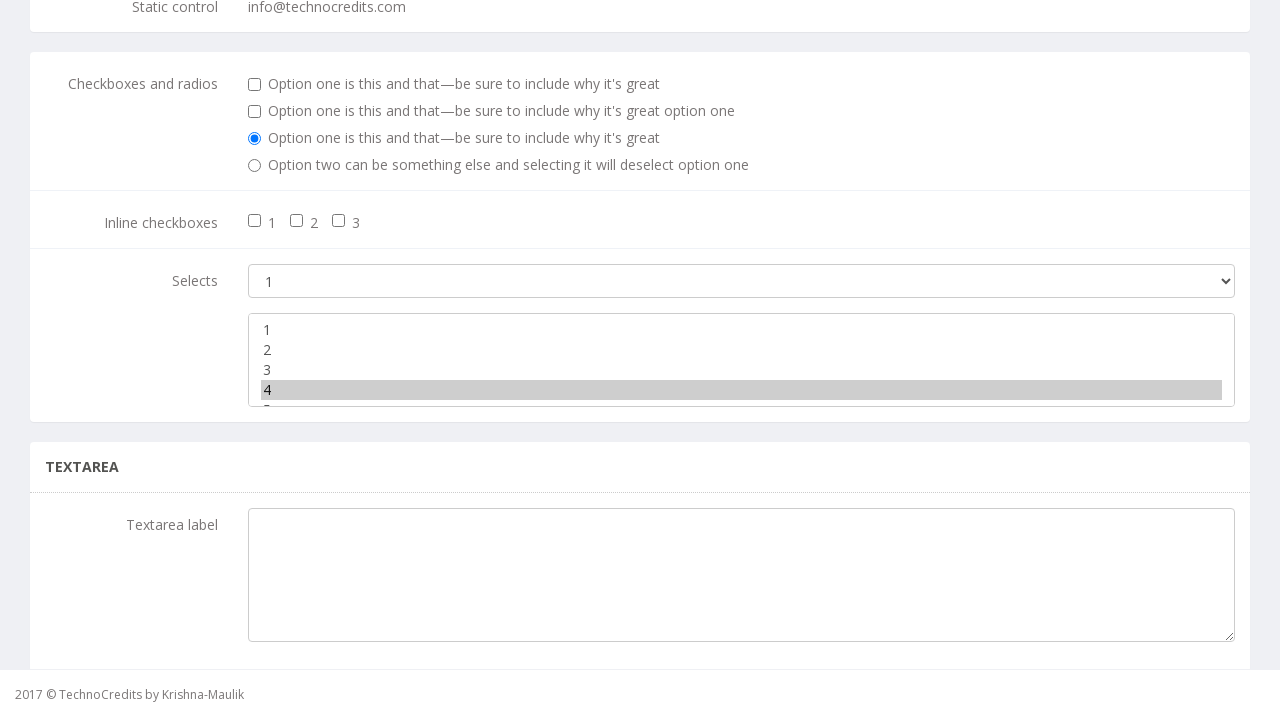

Waited 500ms after selecting 4
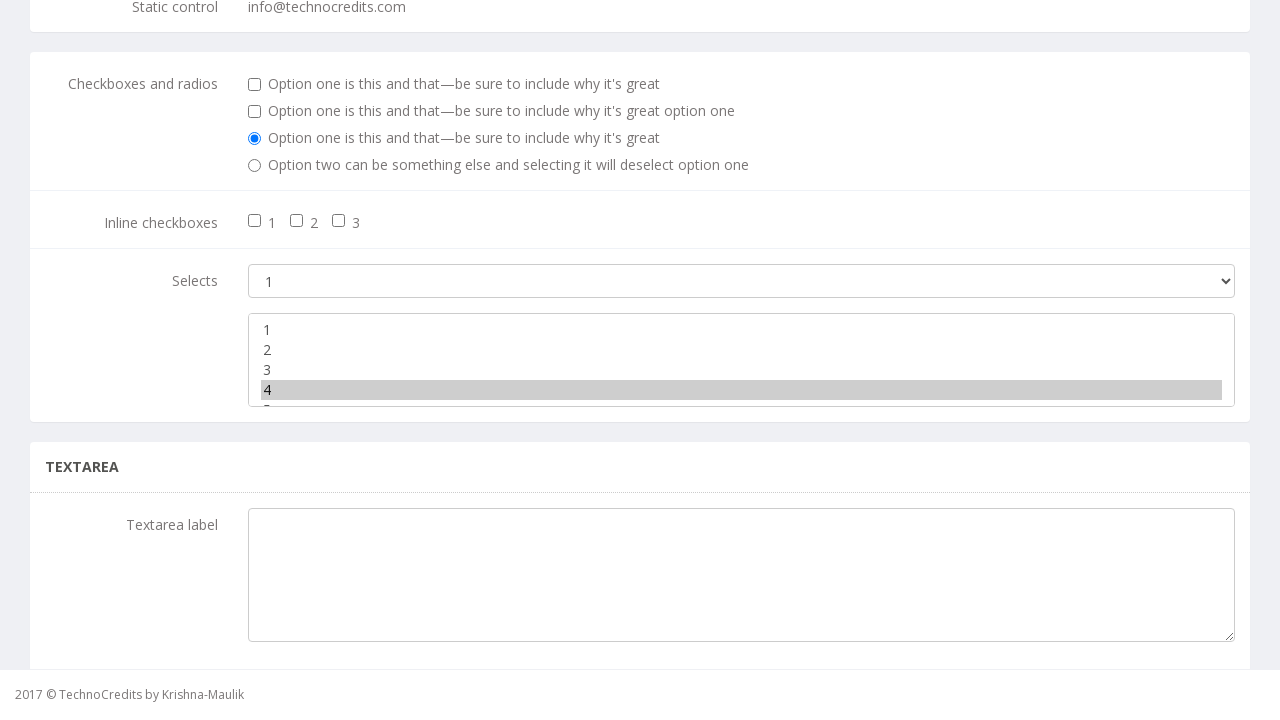

Retrieved currently selected options
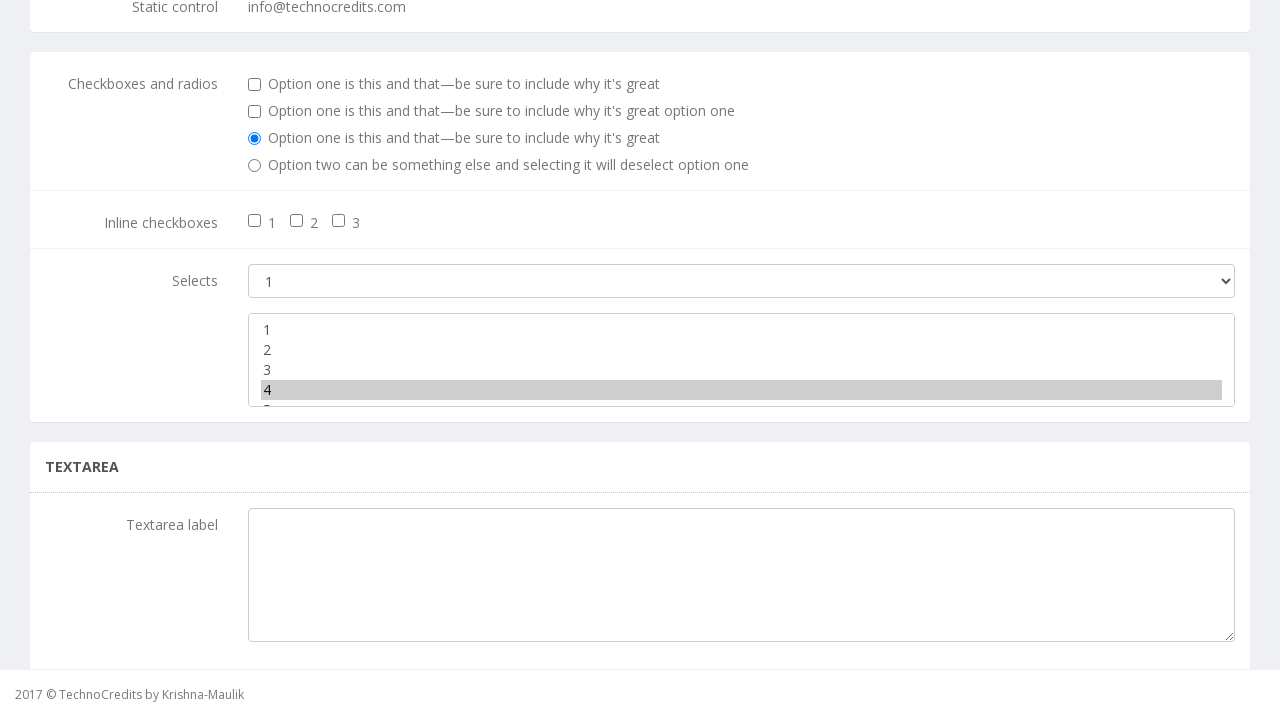

Found first selected option: 4
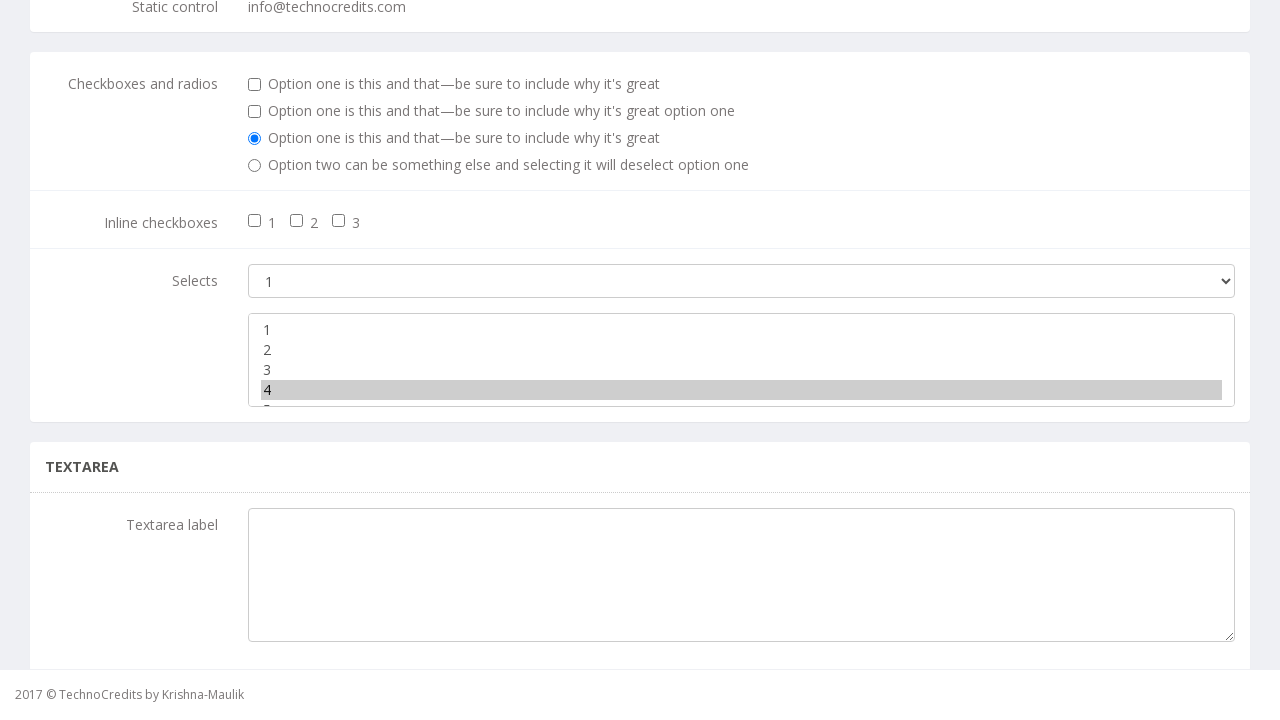

Deselected all options (only one was selected)
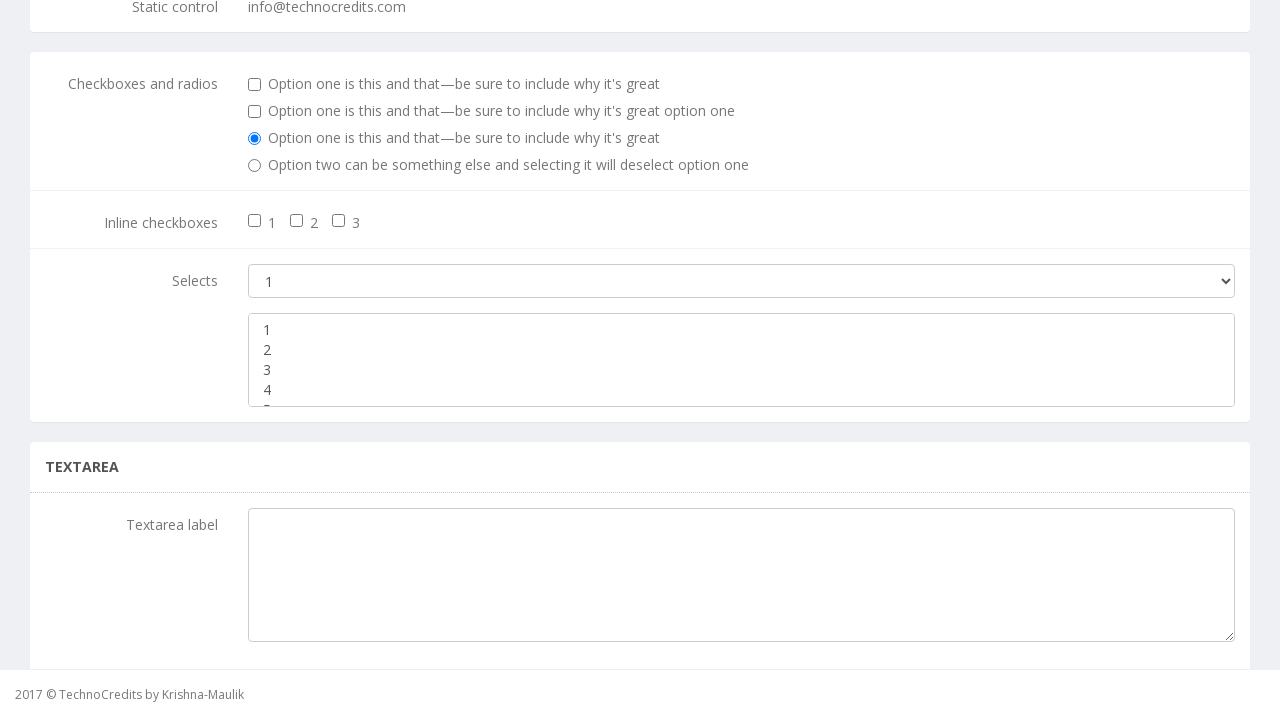

Waited 1 second after deselection
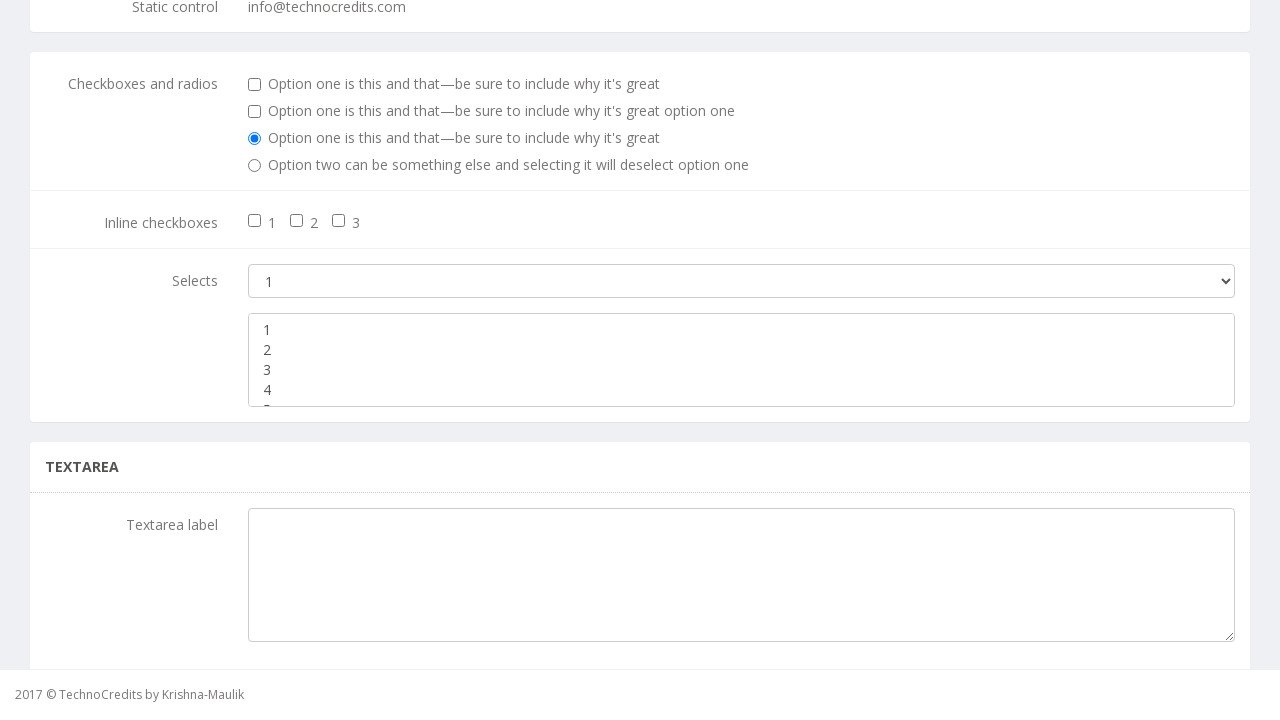

Retrieved all options again for toggle operation
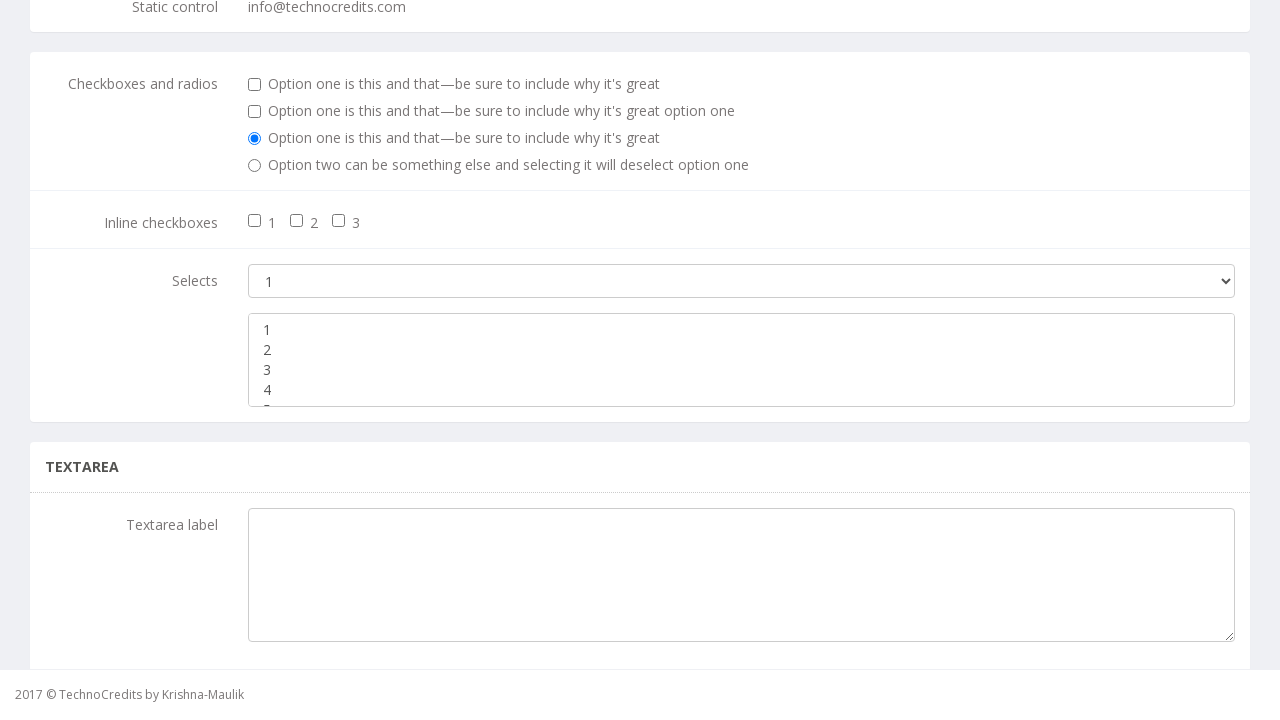

Identified non-selected options to toggle: ['1', '2', '3', '4', '5']
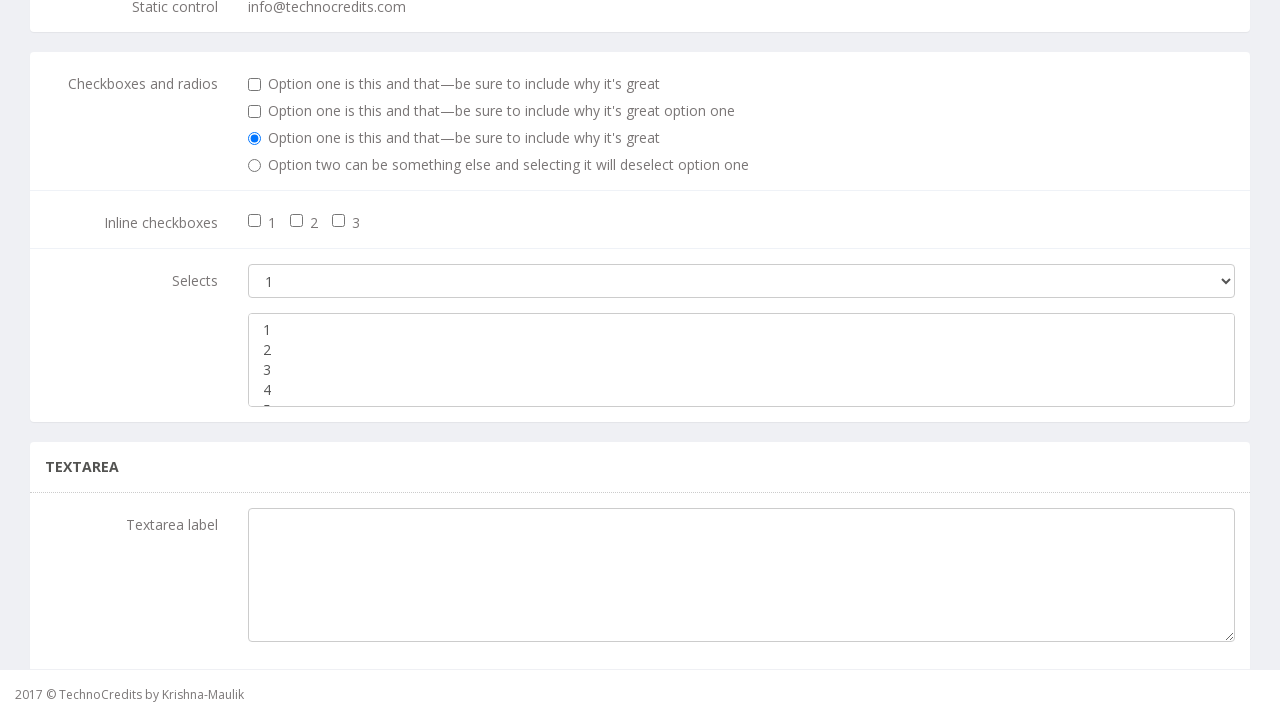

Toggled selections - selected all previously non-selected options: ['1', '2', '3', '4', '5'] on //div[@class='panel-body']//div[3]//select[2]
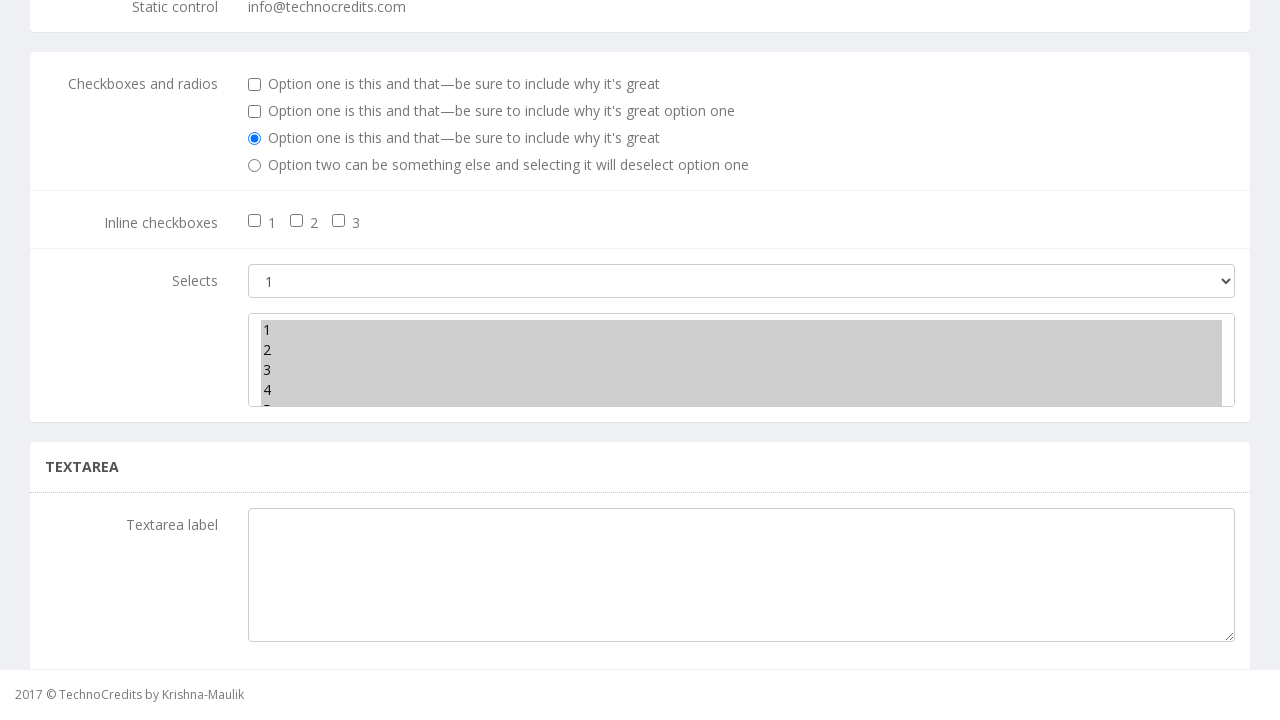

Waited 1 second after toggling all selections
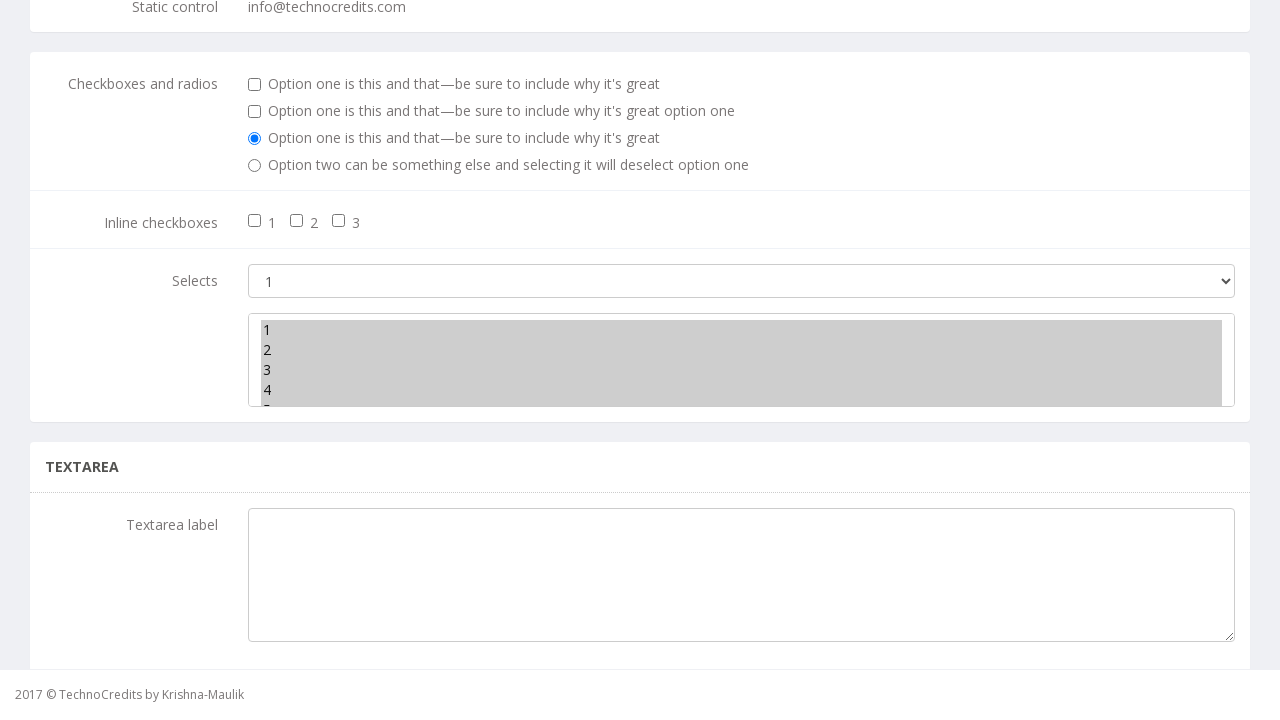

Verified multi-select dropdown is visible
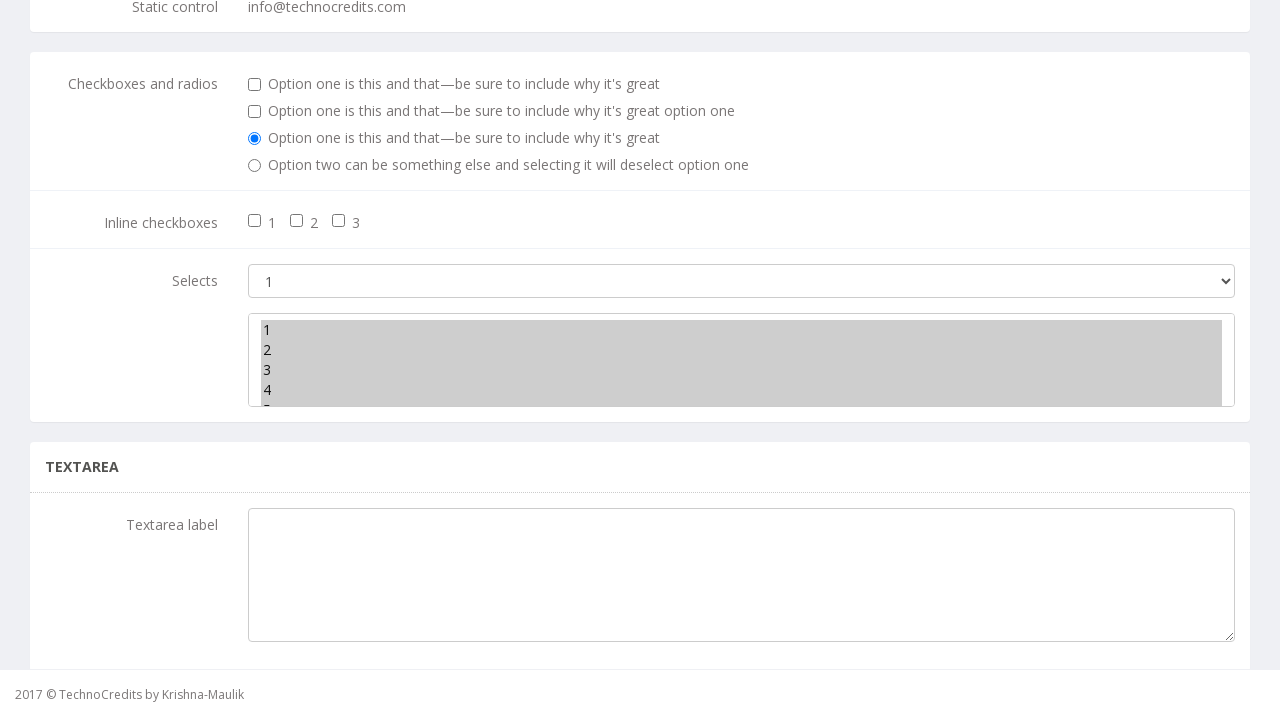

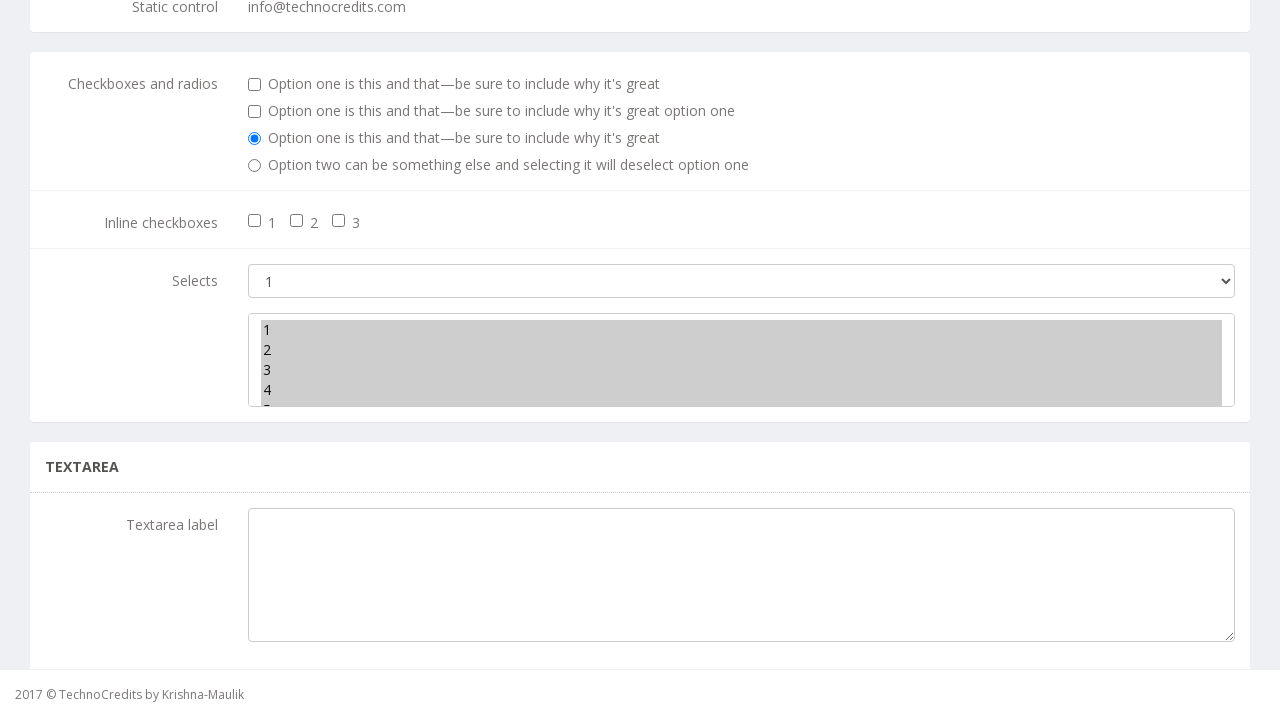